Tests a registration form by filling out personal information fields (name, email, phone, etc.), selecting gender, department, job title, language preference, and submitting the form to verify successful registration.

Starting URL: https://practice.cydeo.com/registration_form

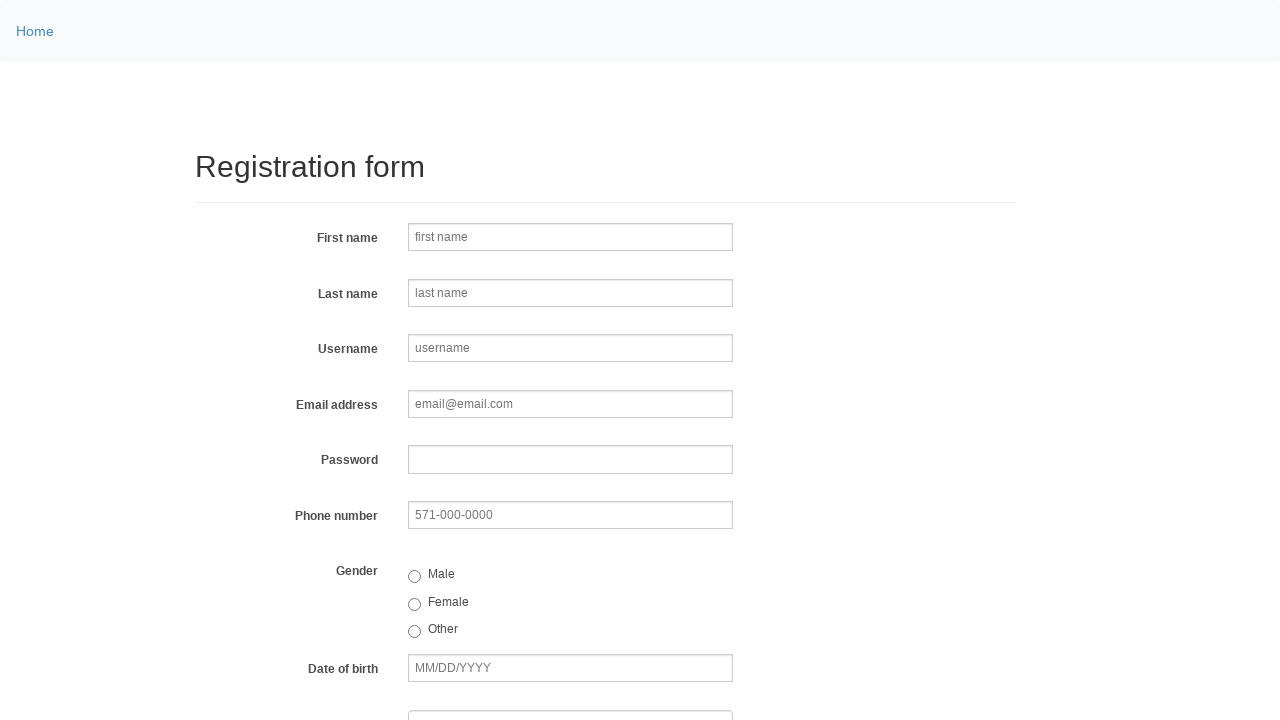

Filled first name field with 'Marcus' on input[placeholder='first name']
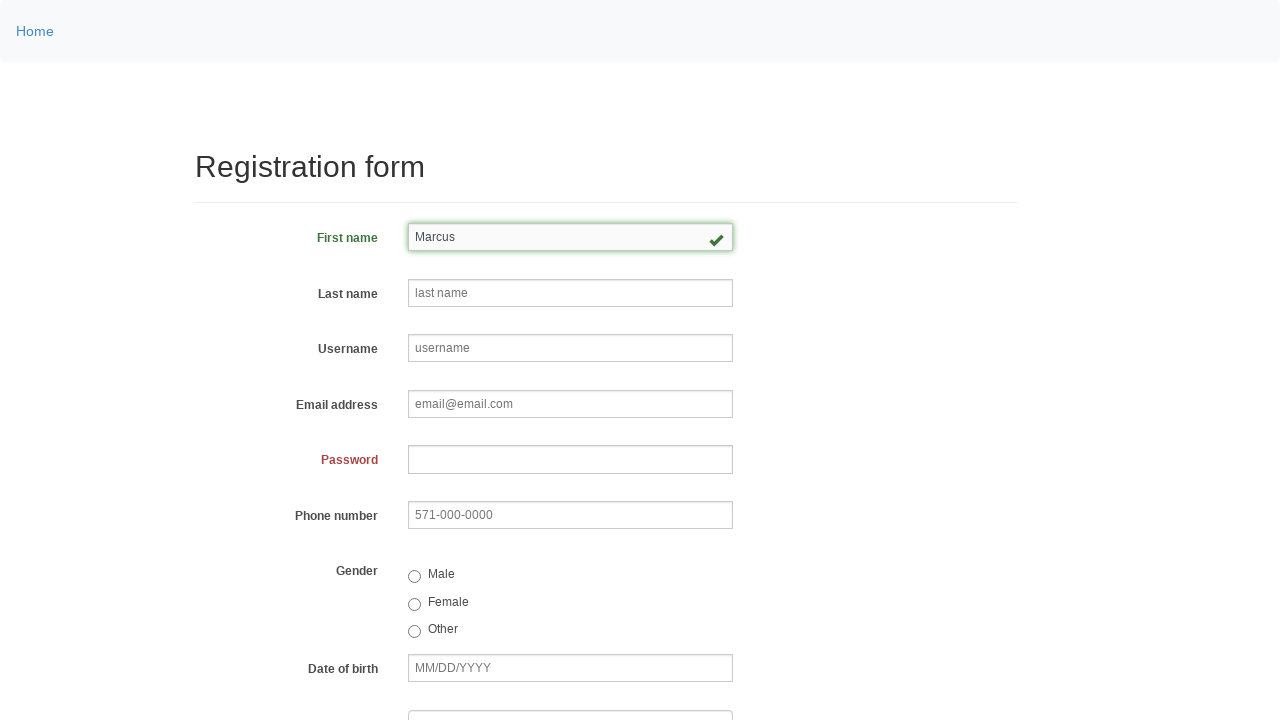

Filled last name field with 'Thompson' on input[name='lastname']
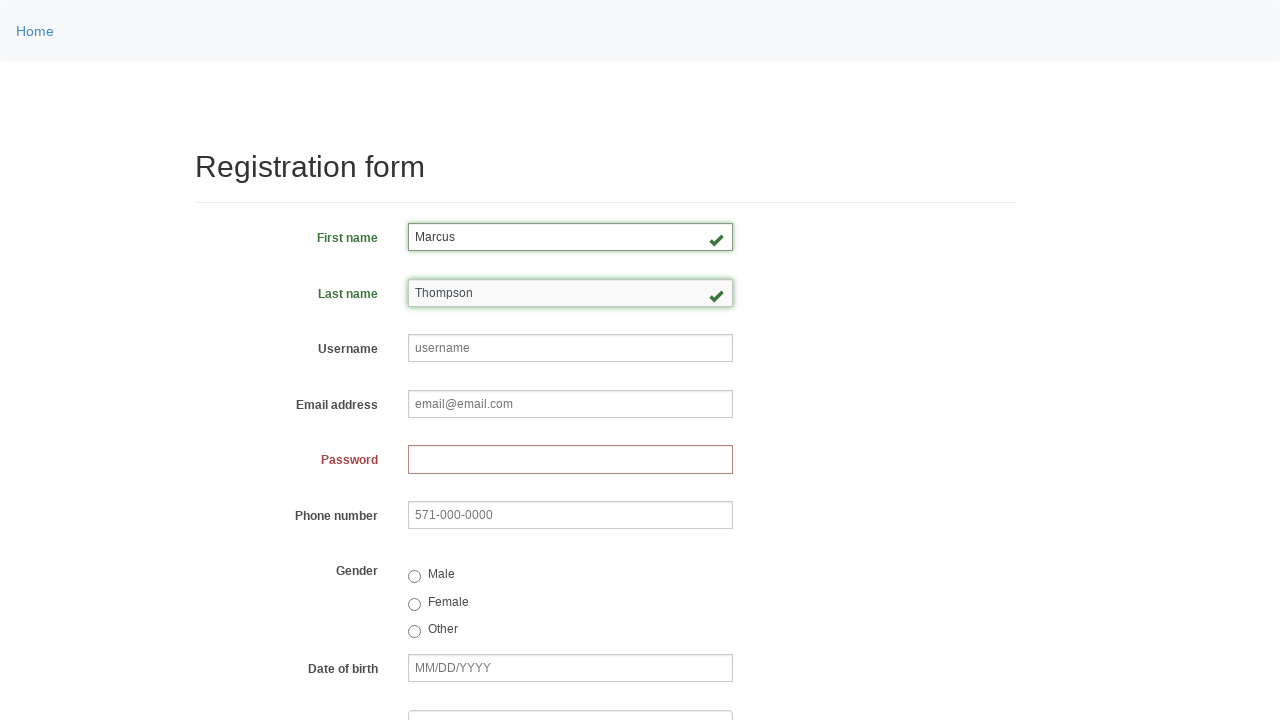

Filled username field with 'mthompson847' on input[name='username']
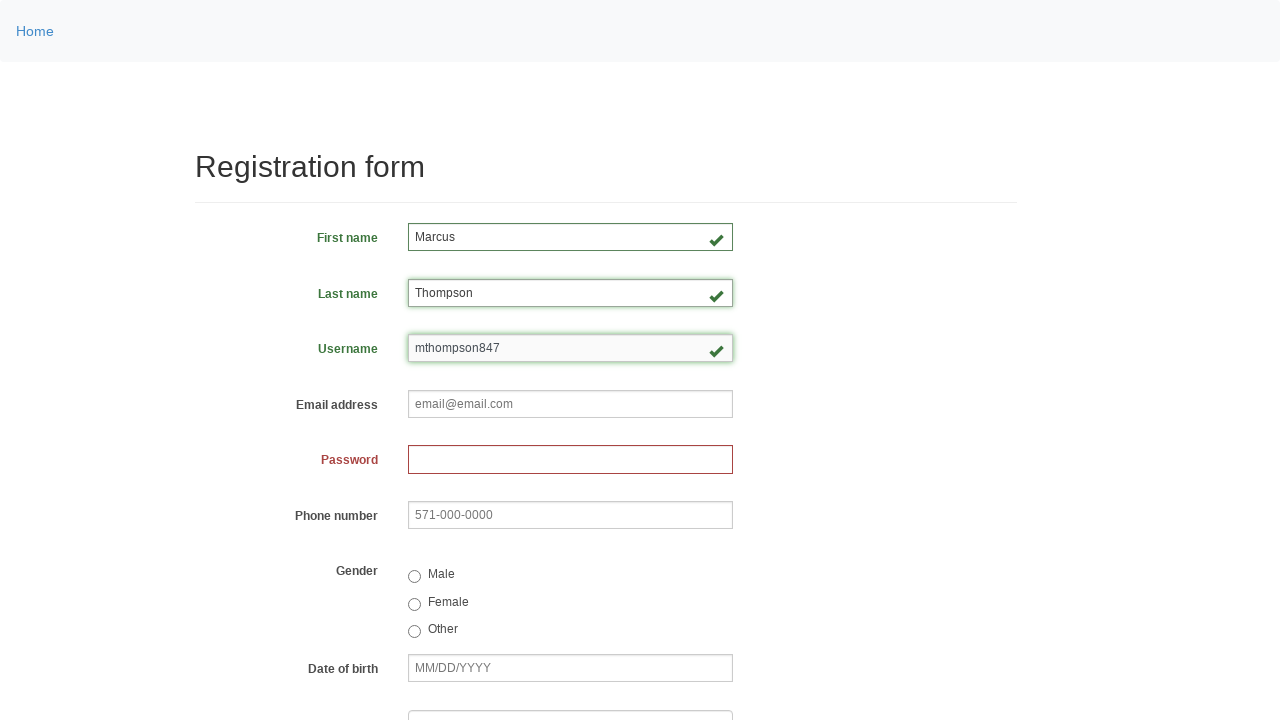

Filled email field with 'marcus.thompson@example.com' on input[name='email']
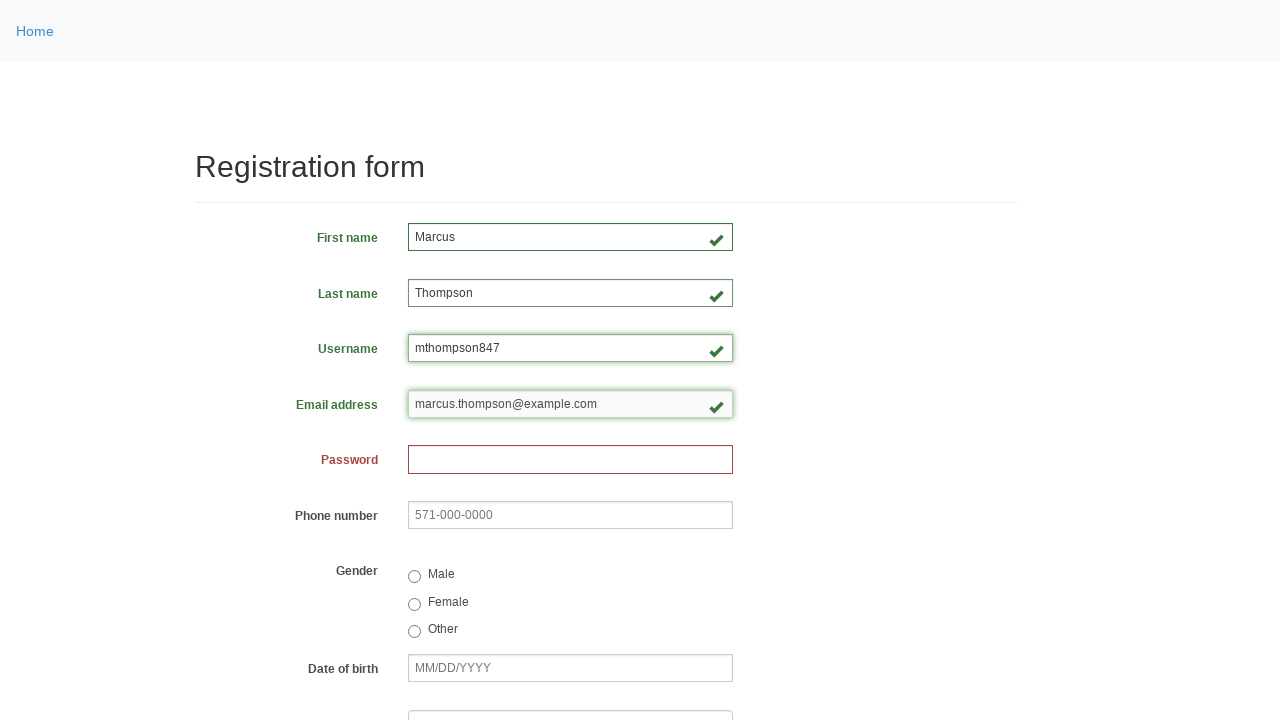

Filled password field with secure password on input[type='password']
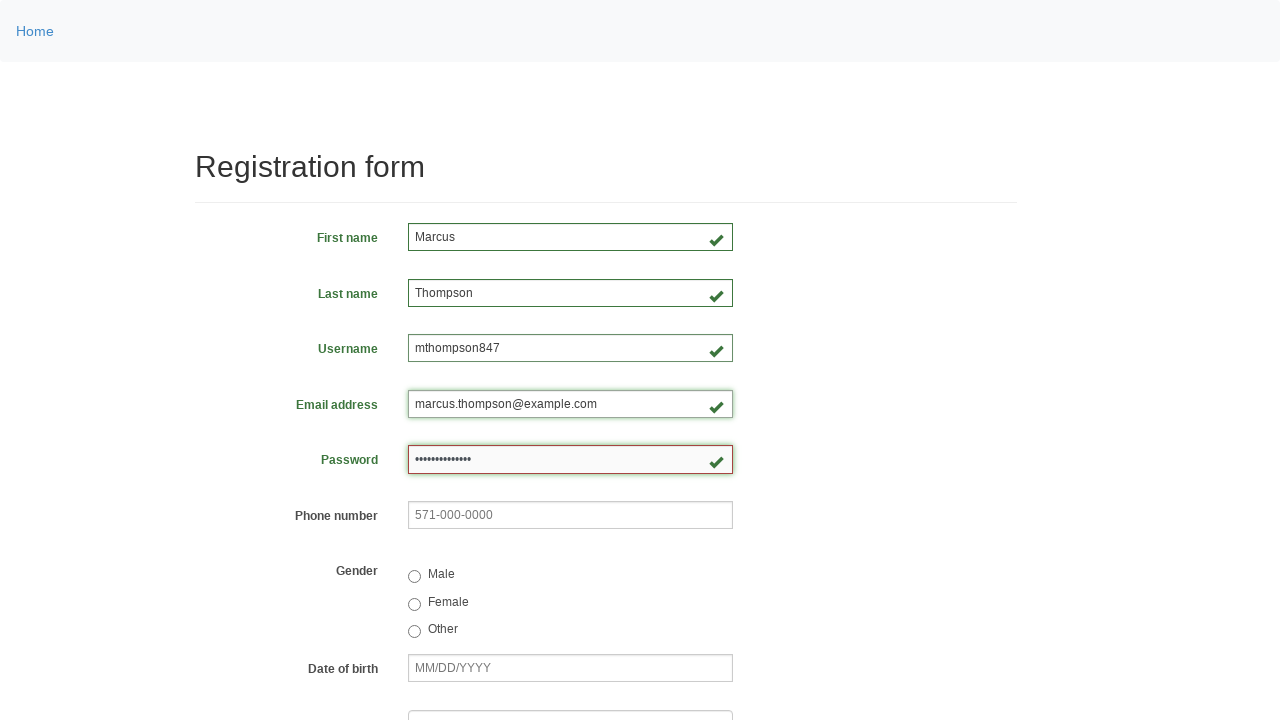

Filled phone number field with '512-847-3921' on input[name='phone']
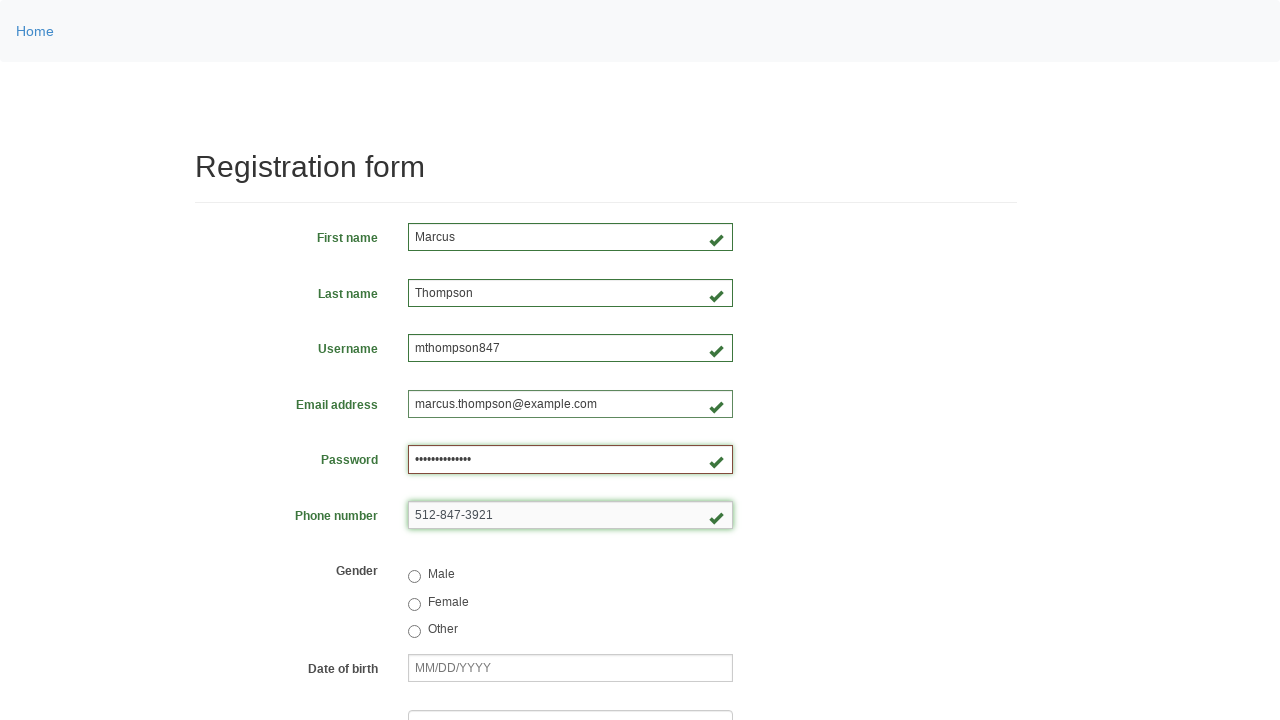

Selected 'Male' gender option at (414, 577) on input[type='radio'][value='male']
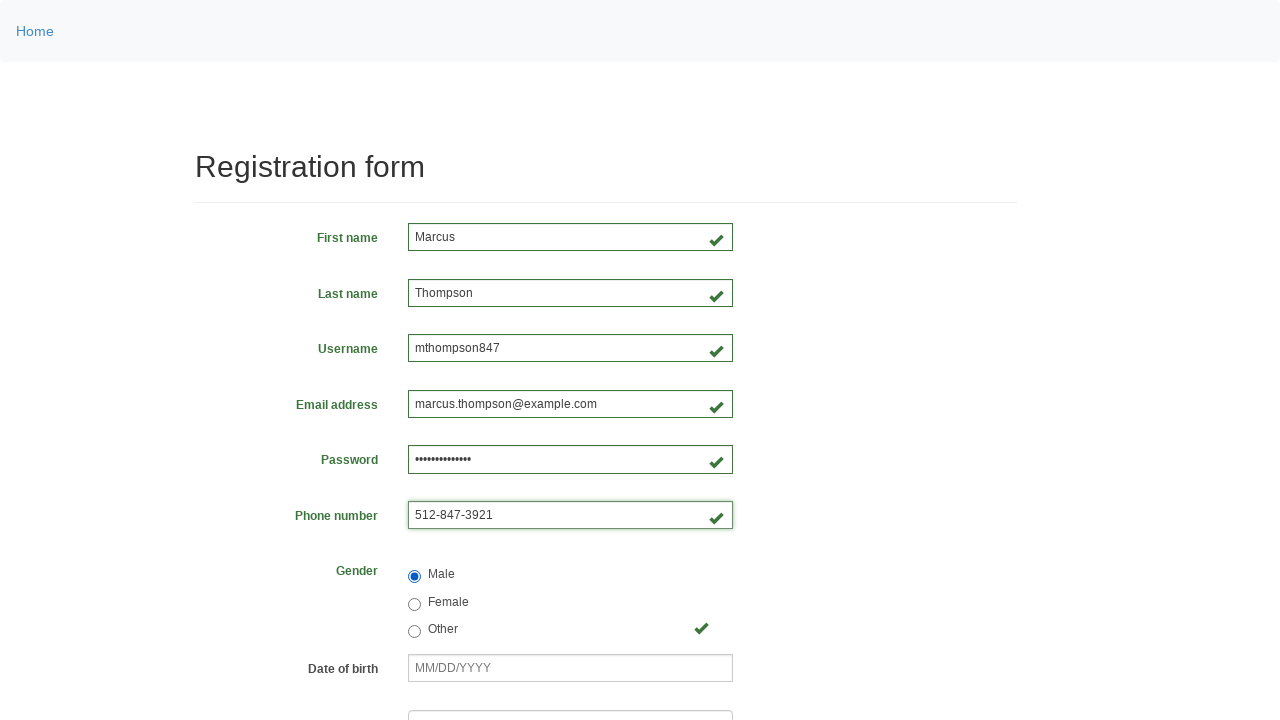

Filled birthday field with '03/06/1995' on input[name='birthday']
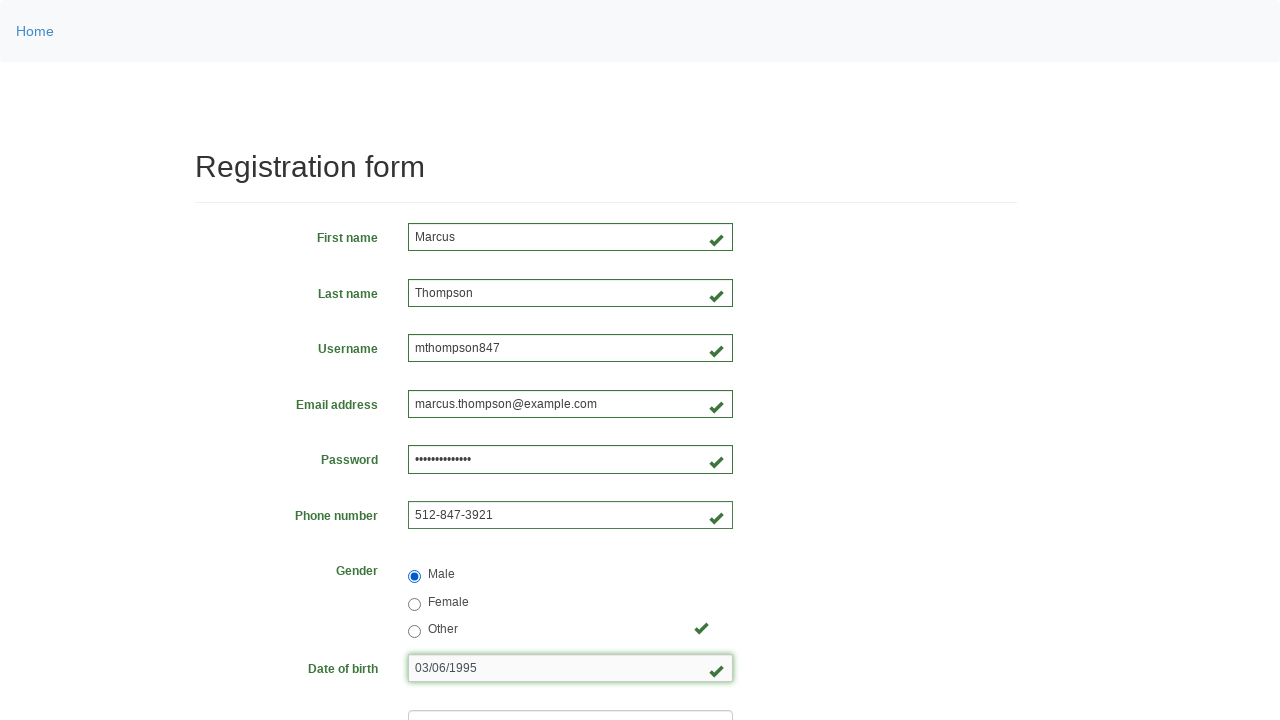

Selected department 'DE' on select[name='department']
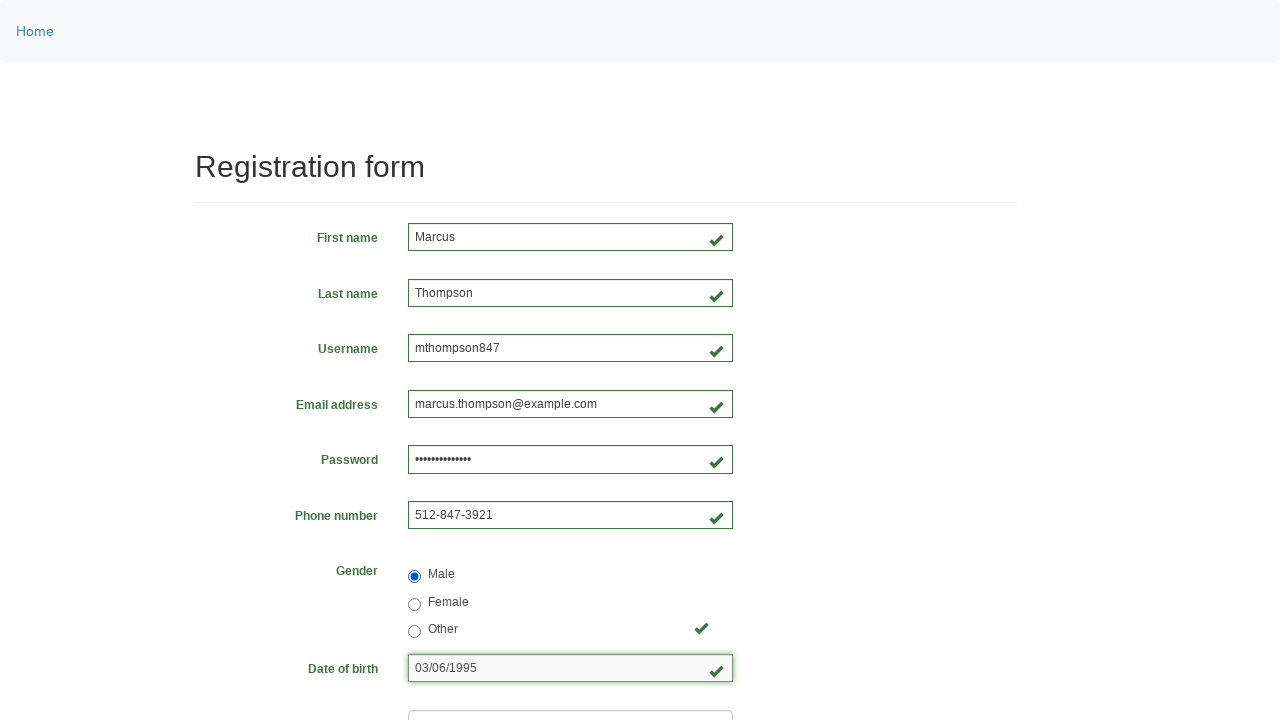

Selected job title at index 2 on select[name='job_title']
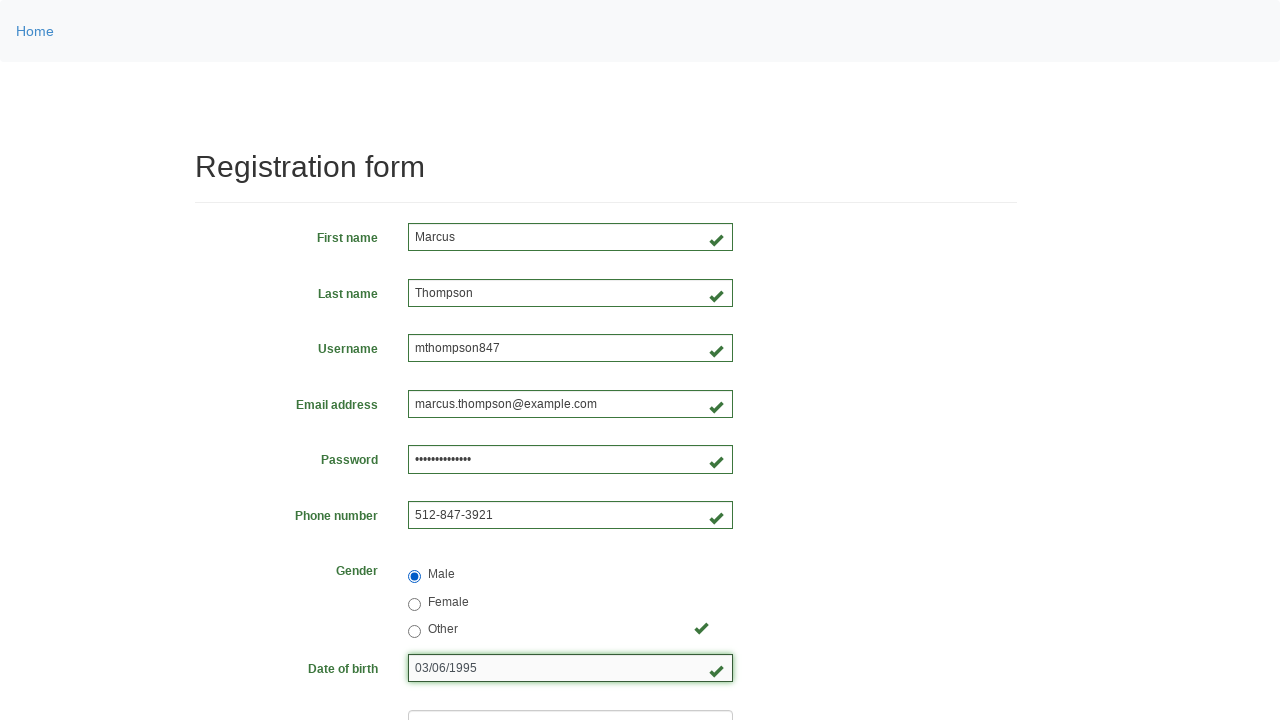

Checked language preference checkbox at (465, 468) on #inlineCheckbox2
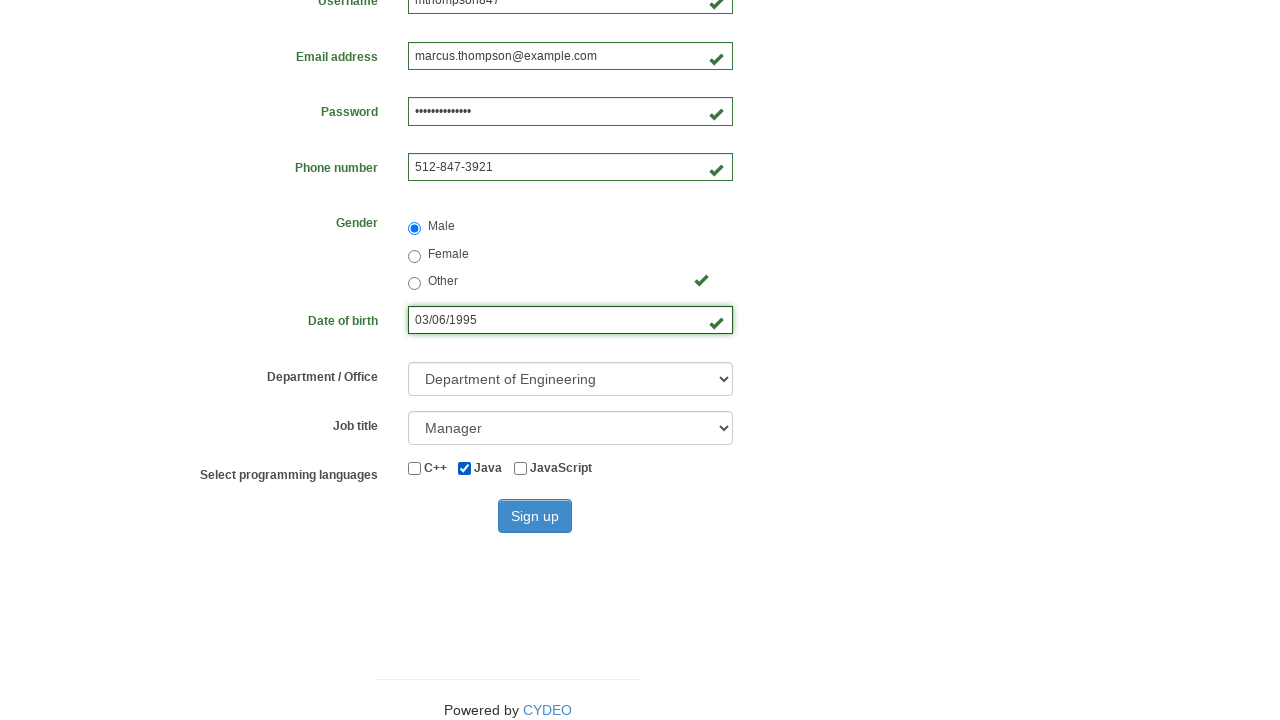

Clicked sign up button to submit registration form at (535, 516) on #wooden_spoon
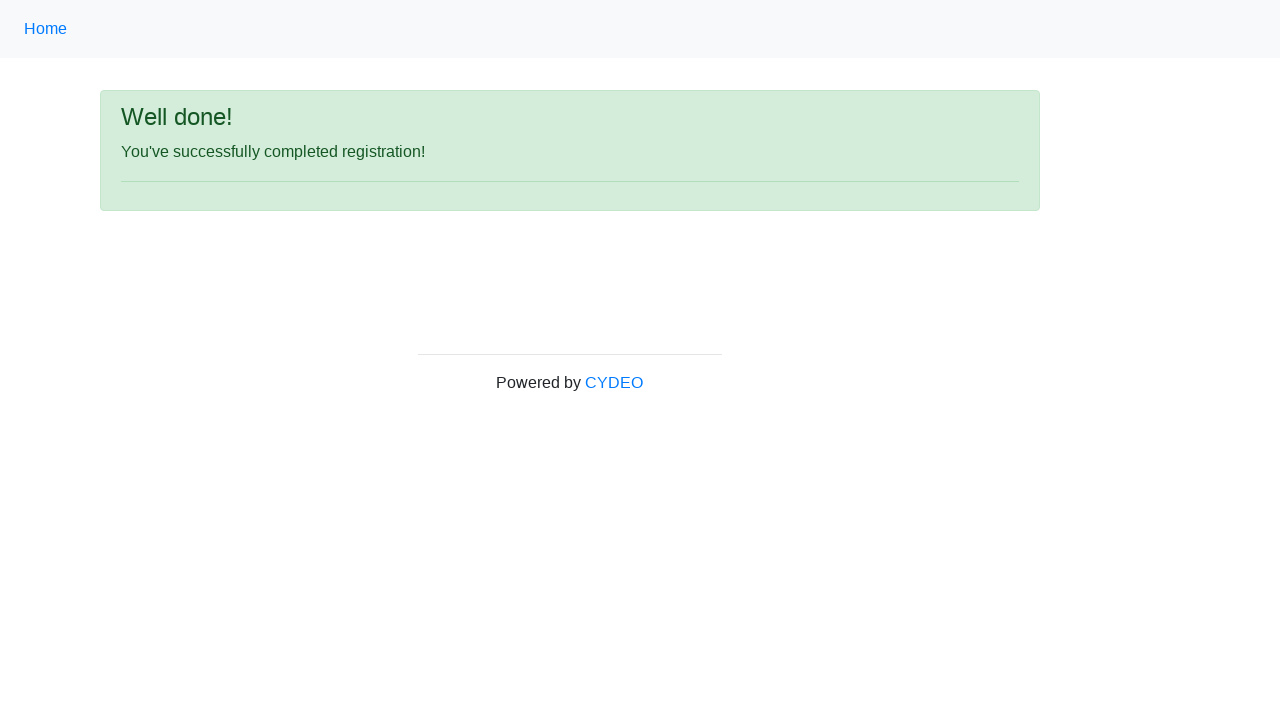

Registration confirmation page loaded successfully
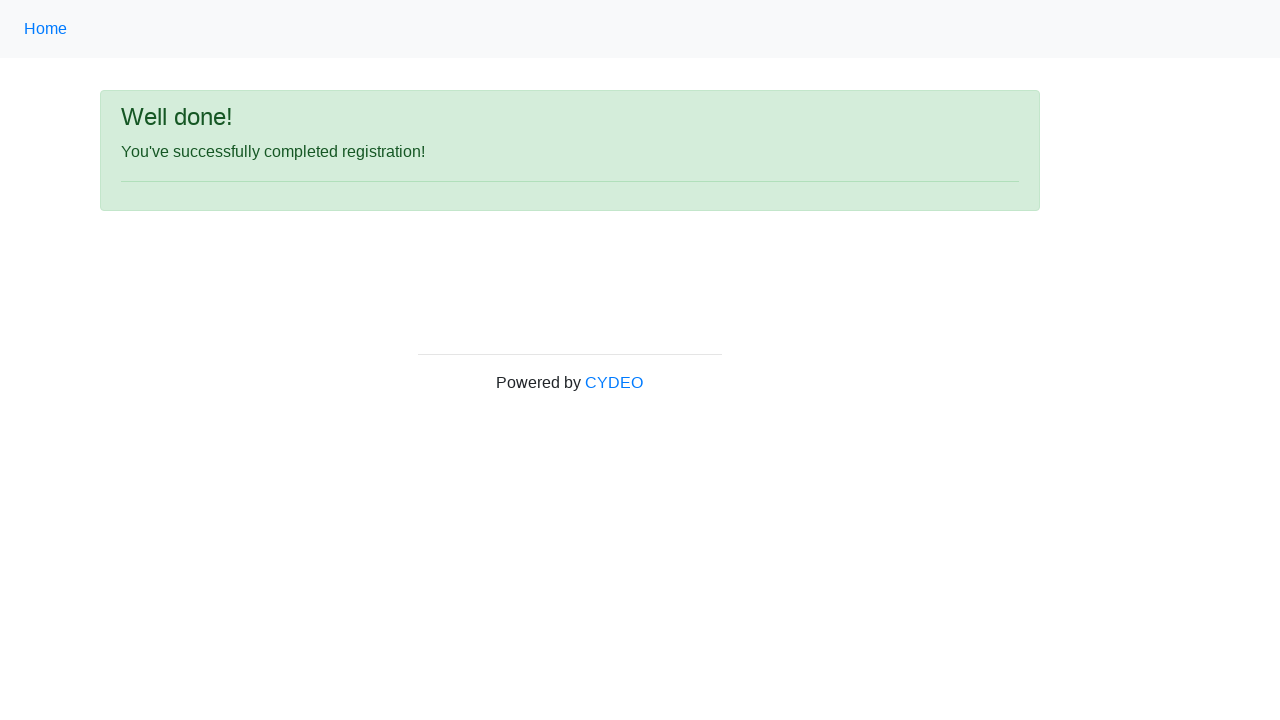

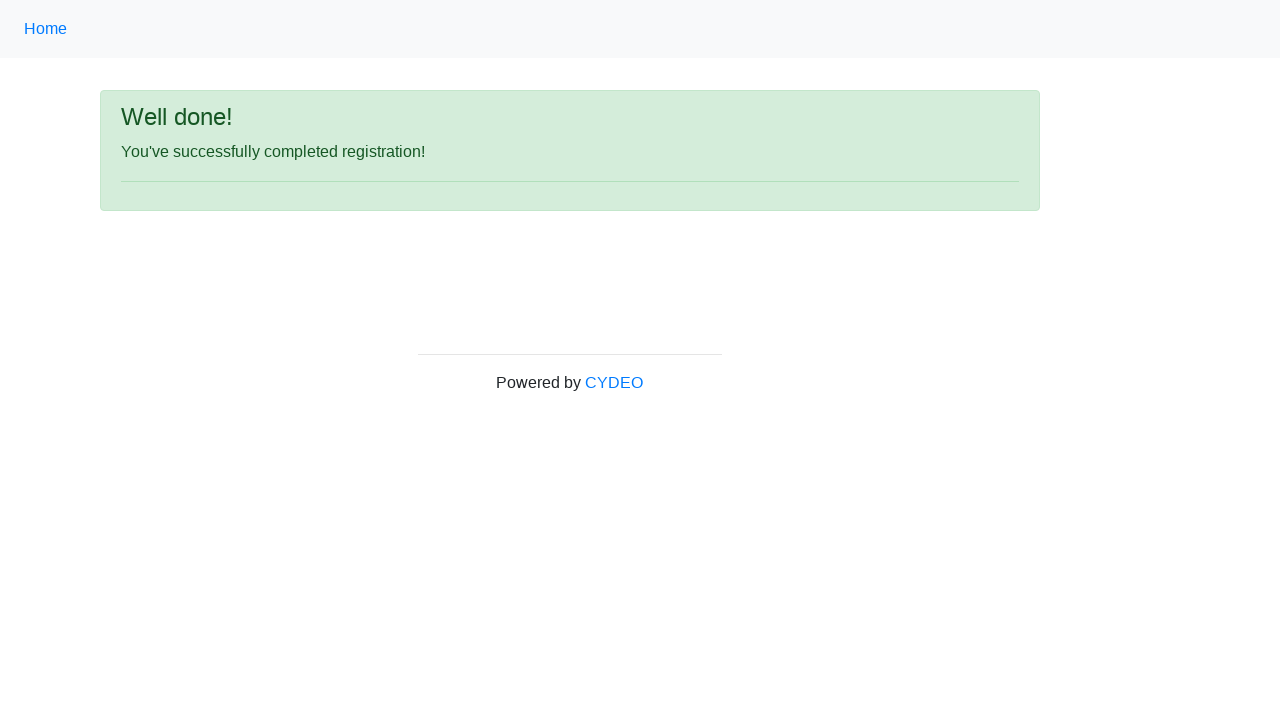